Tests plot interactions including zoom mode, zoom gesture, reset, and pan mode

Starting URL: https://badj.github.io/NZGovDebtTrends2002-2025/

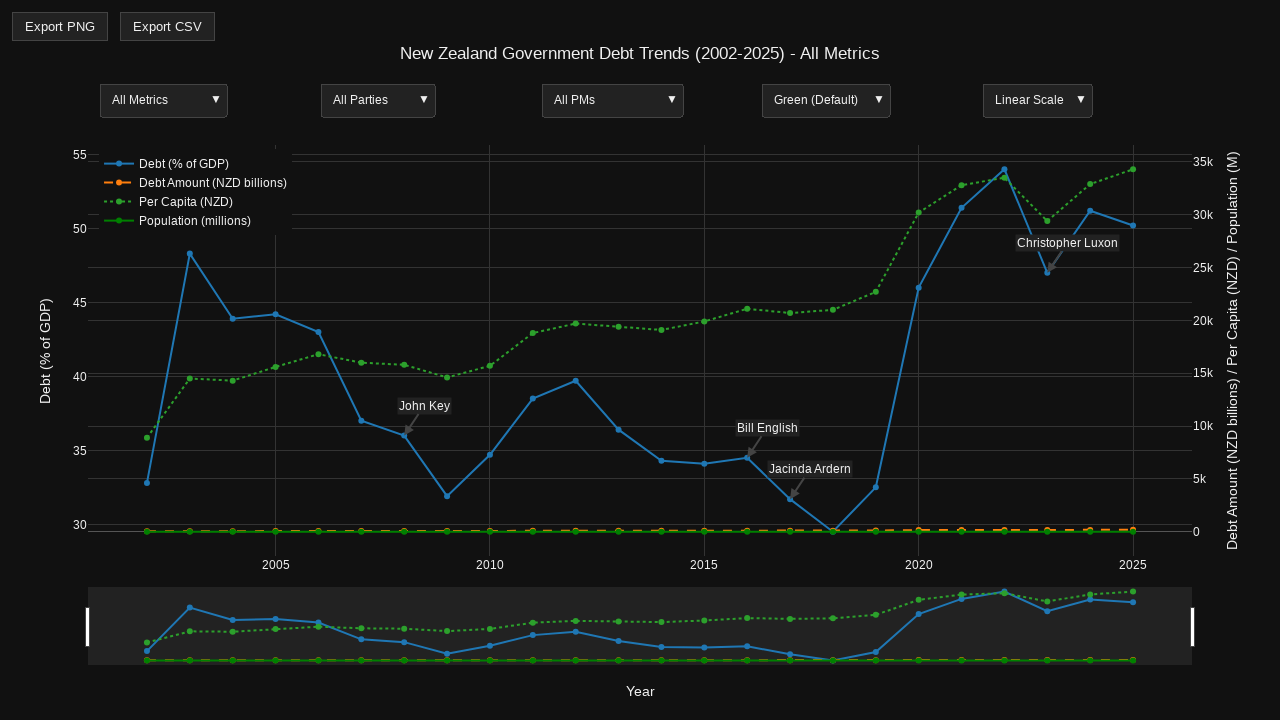

Plot container became visible
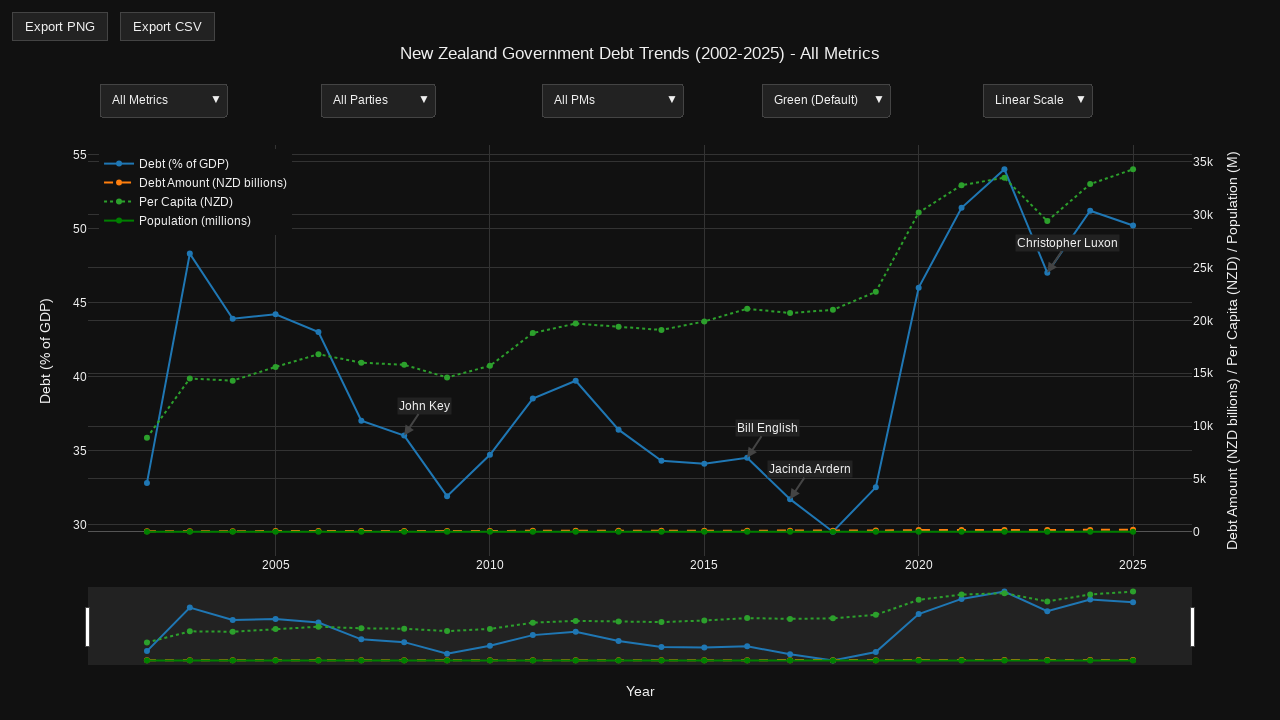

Hovered over plot to reveal modebar at (640, 370) on .js-plotly-plot
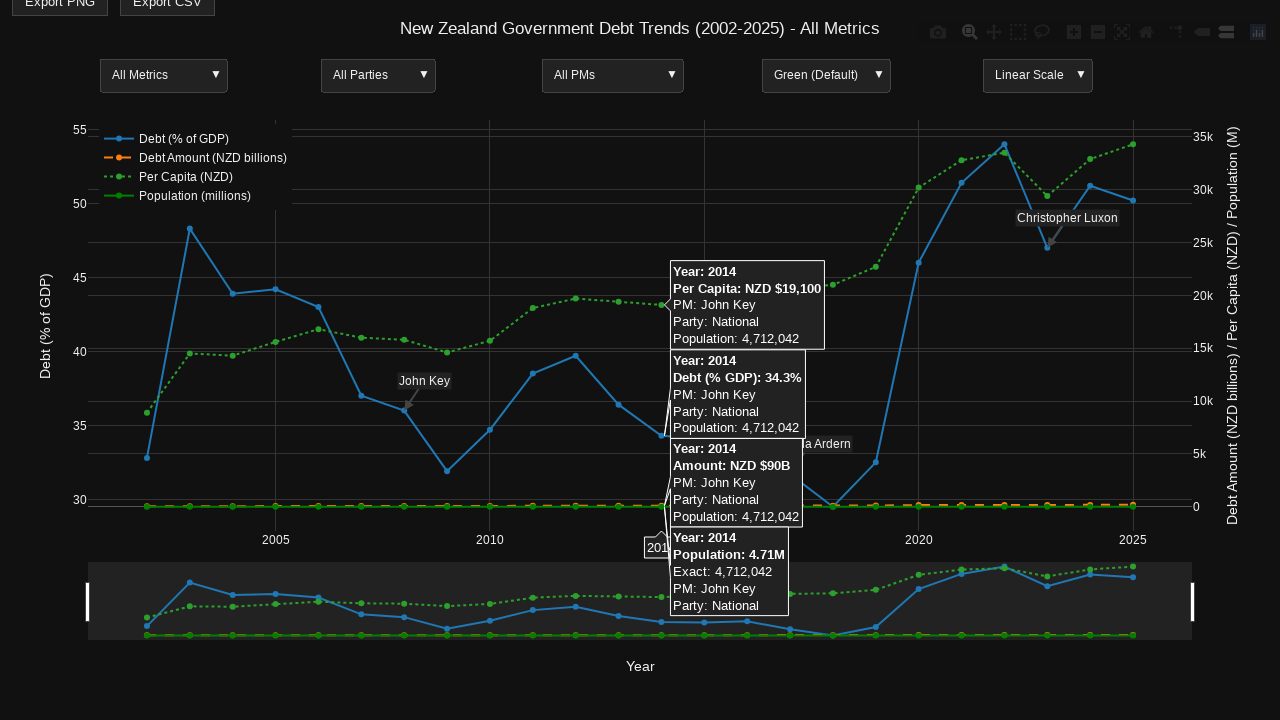

Modebar became visible
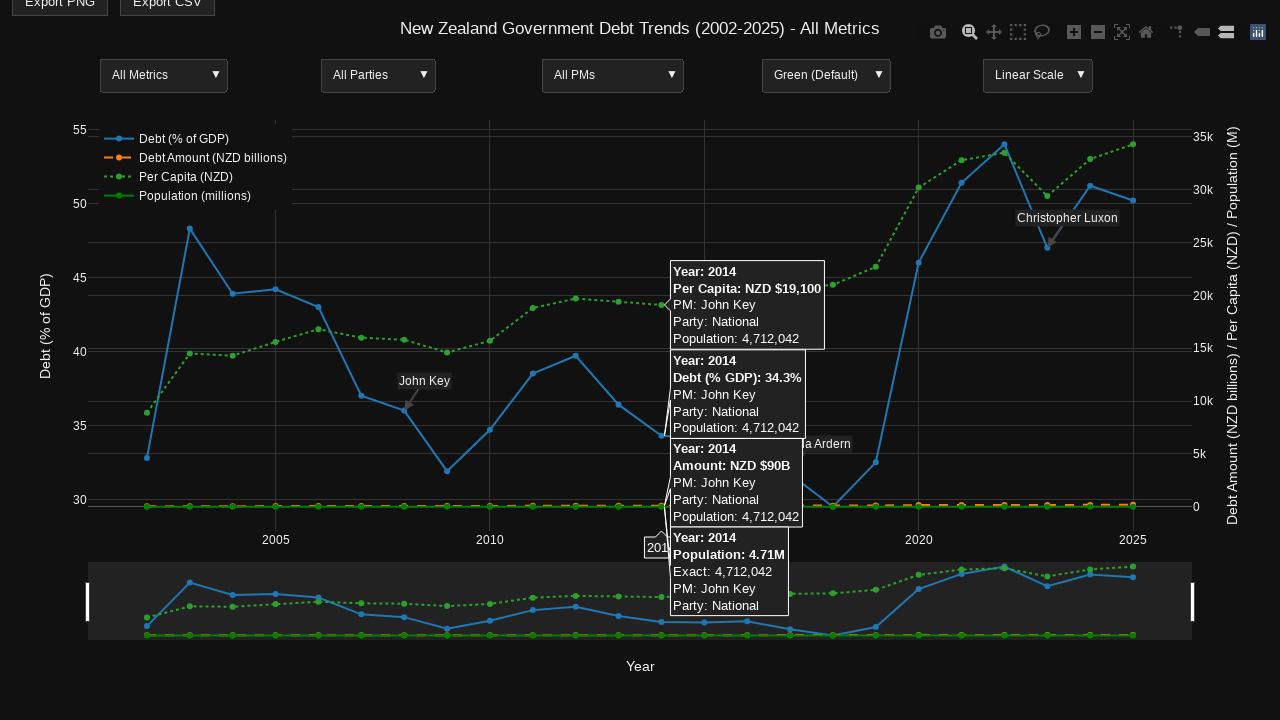

Zoom button became visible
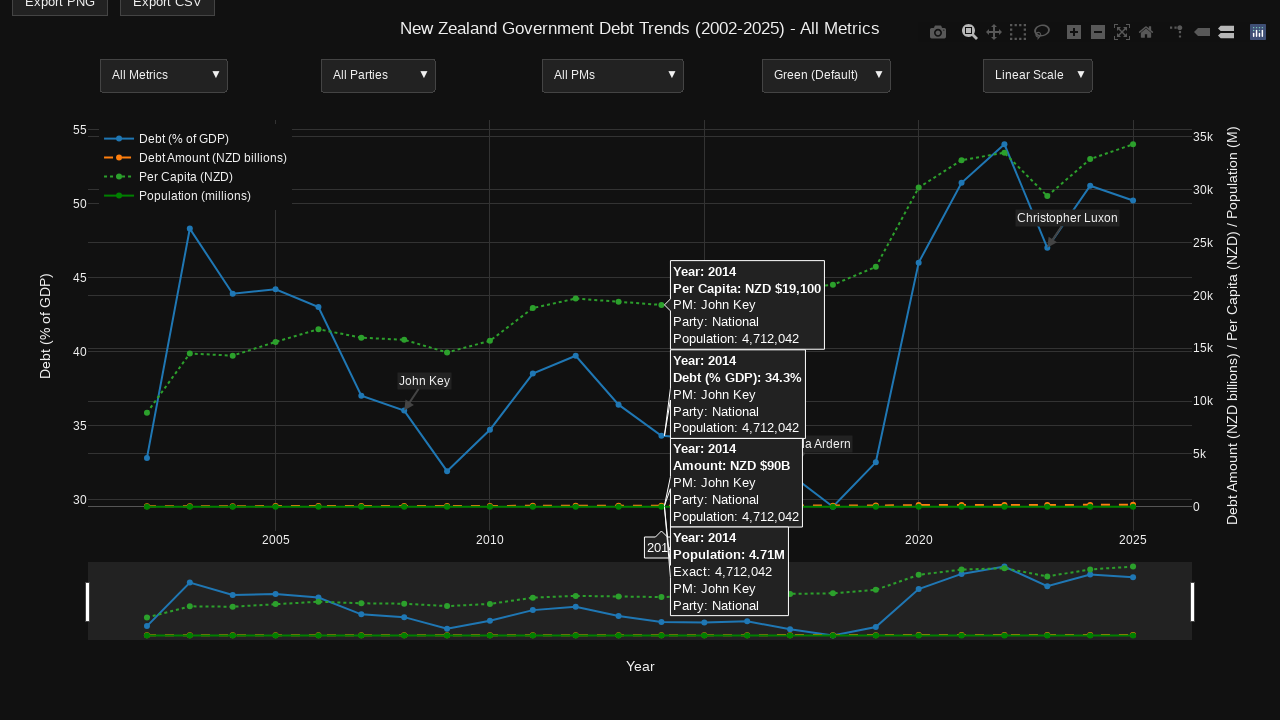

Clicked zoom button to activate zoom mode at (970, 32) on .modebar-btn[data-attr="dragmode"][data-val="zoom"]
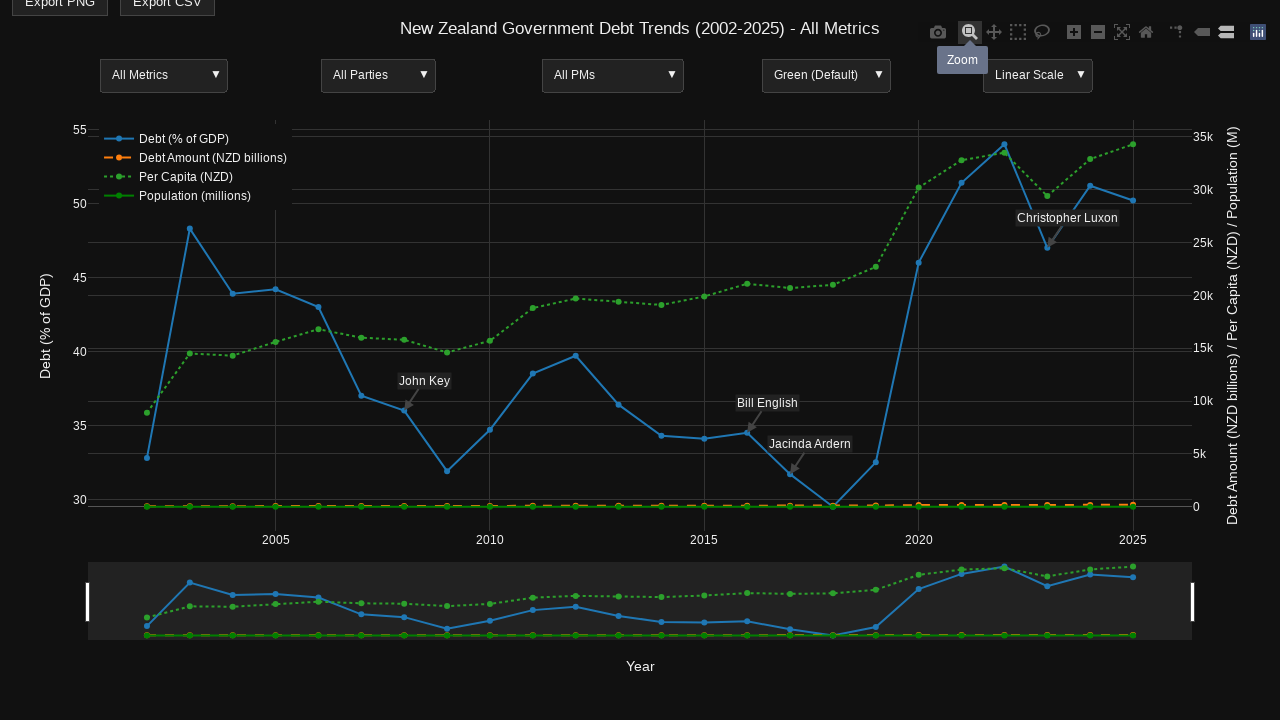

Retrieved plot container bounding box
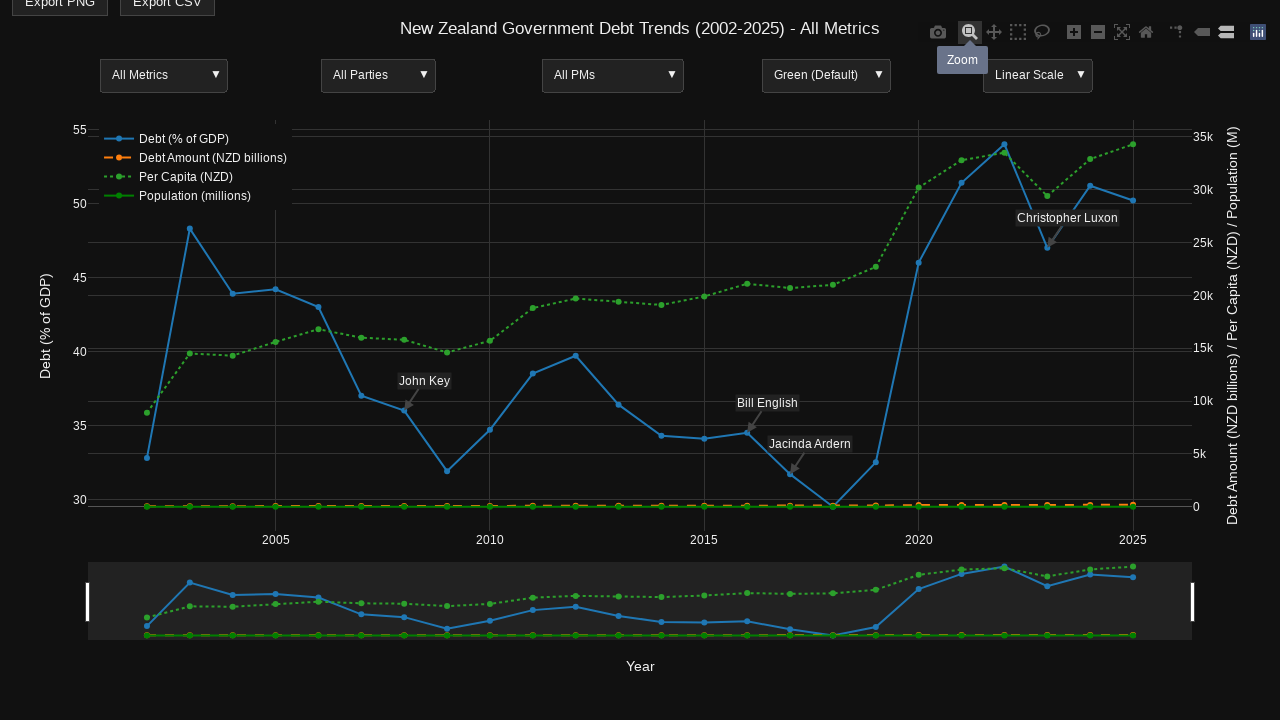

Moved mouse to starting position for zoom gesture at (324, 195)
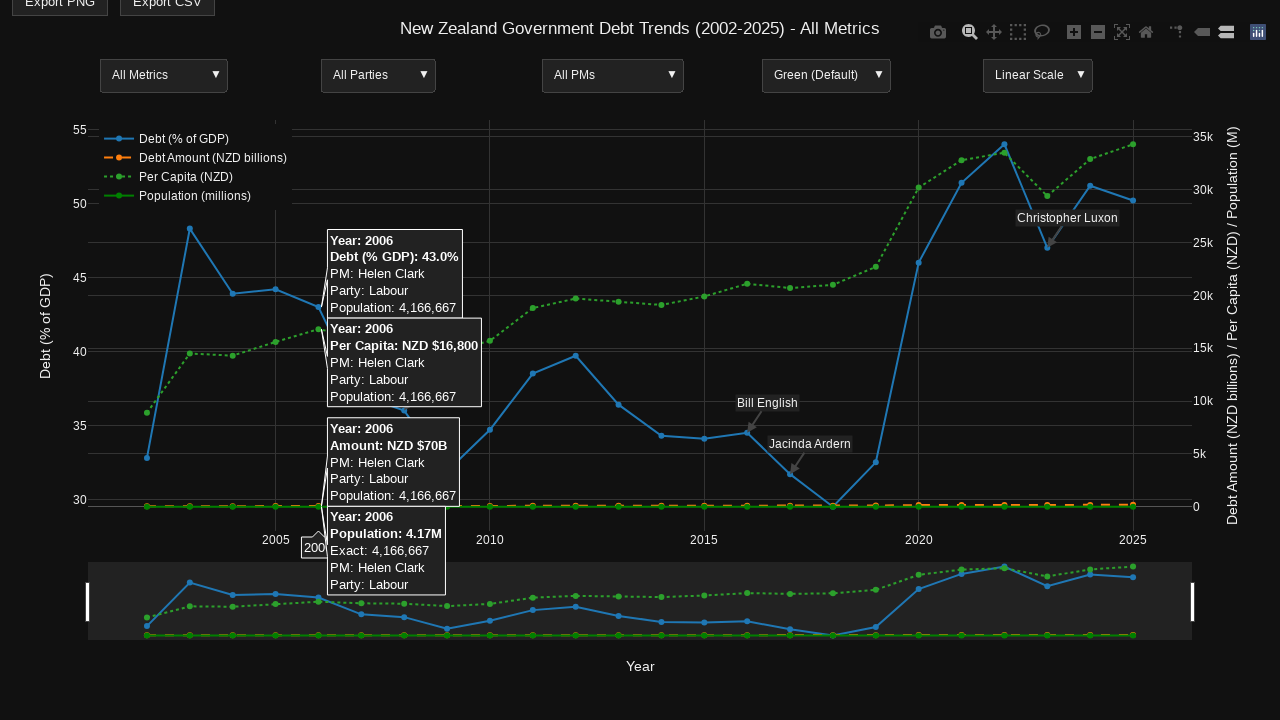

Pressed mouse button down to start zoom drag at (324, 195)
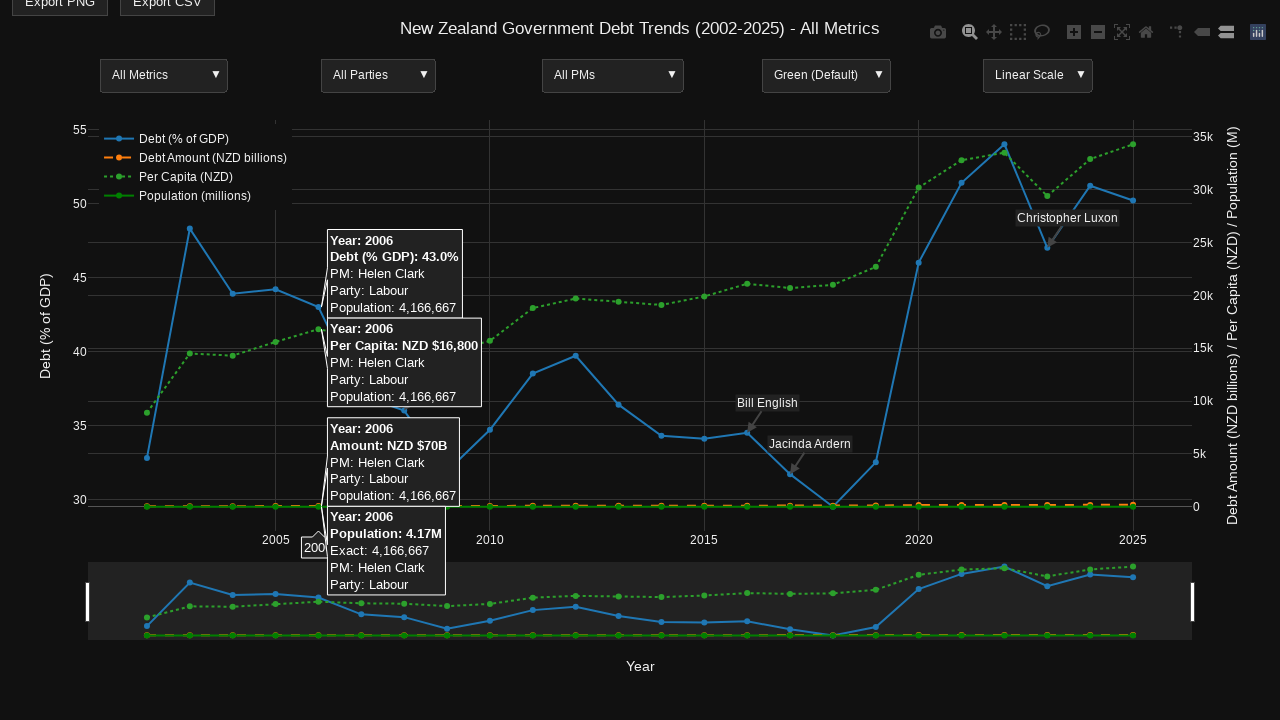

Dragged mouse to ending position for zoom gesture at (956, 545)
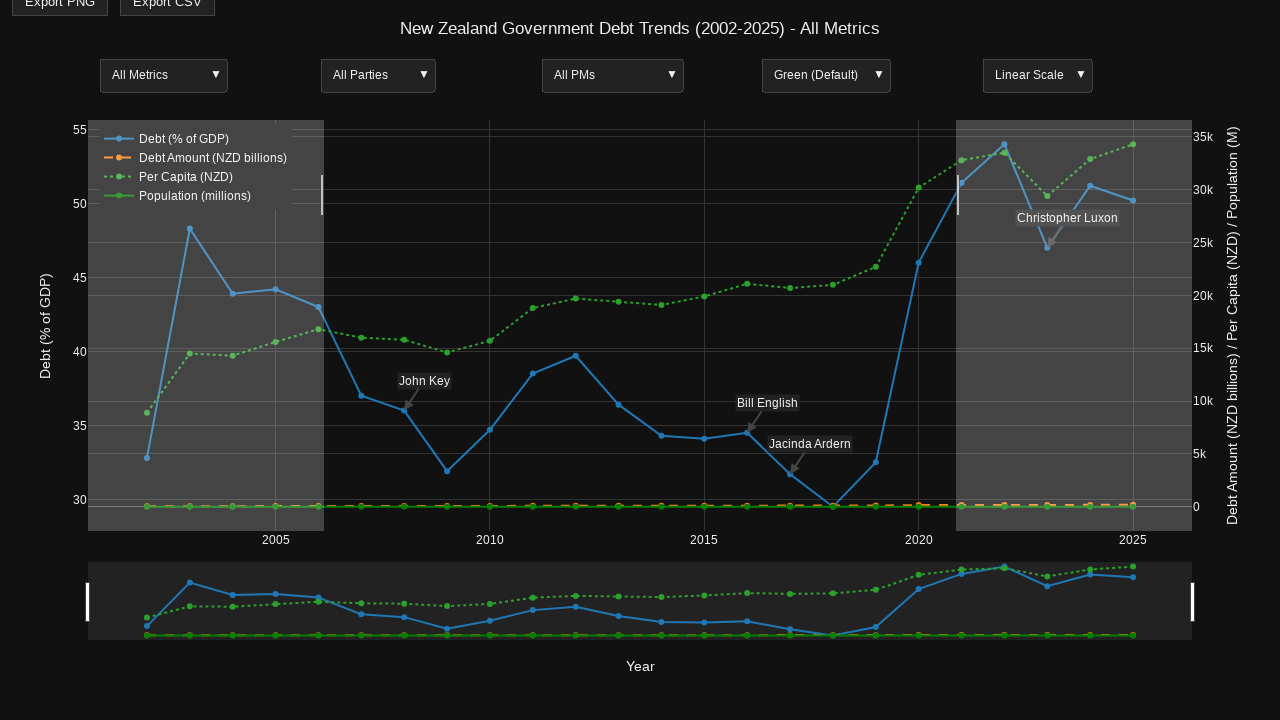

Released mouse button to complete zoom gesture at (956, 545)
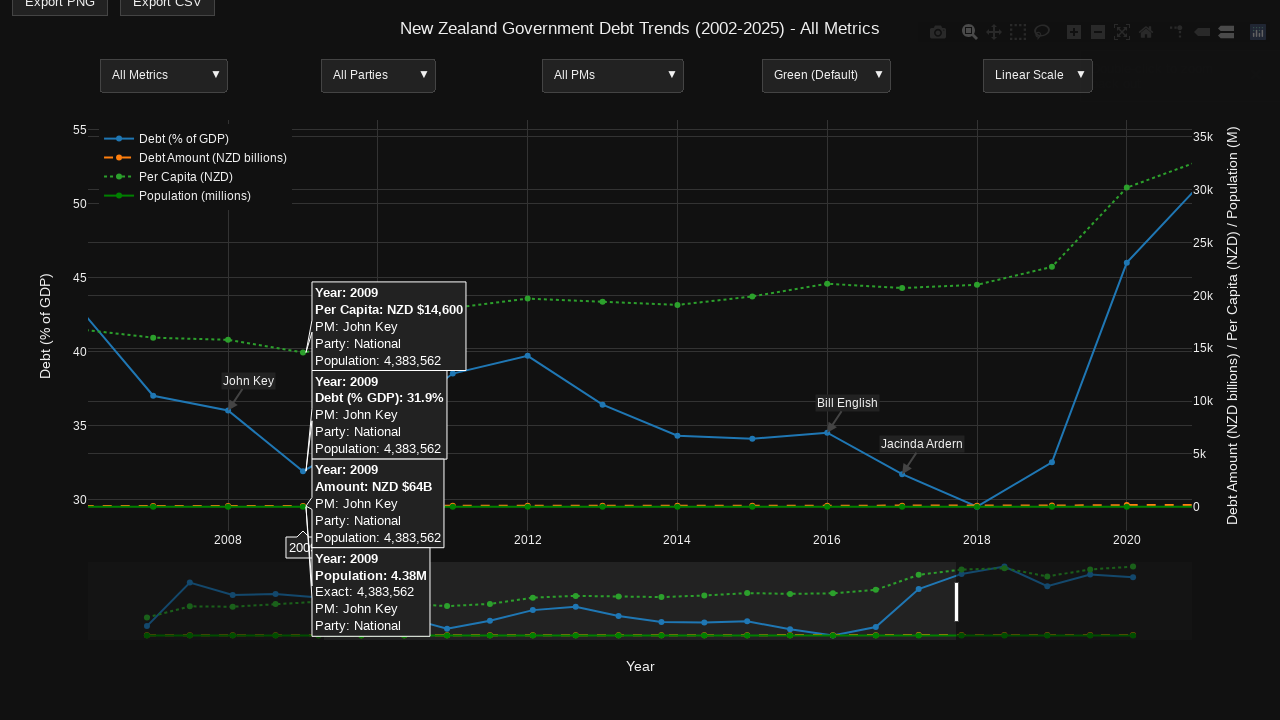

Reset button became visible
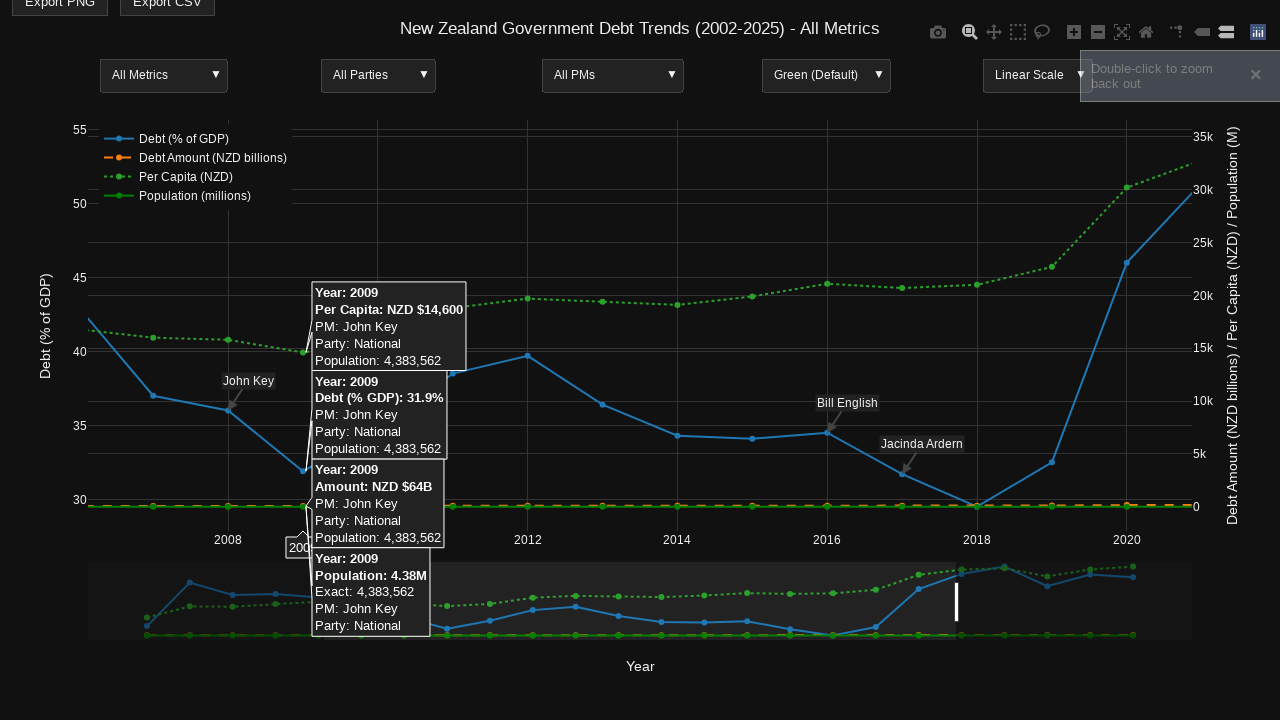

Clicked reset button to reset plot axes at (1146, 32) on .modebar-btn[data-attr="zoom"][data-val="reset"]
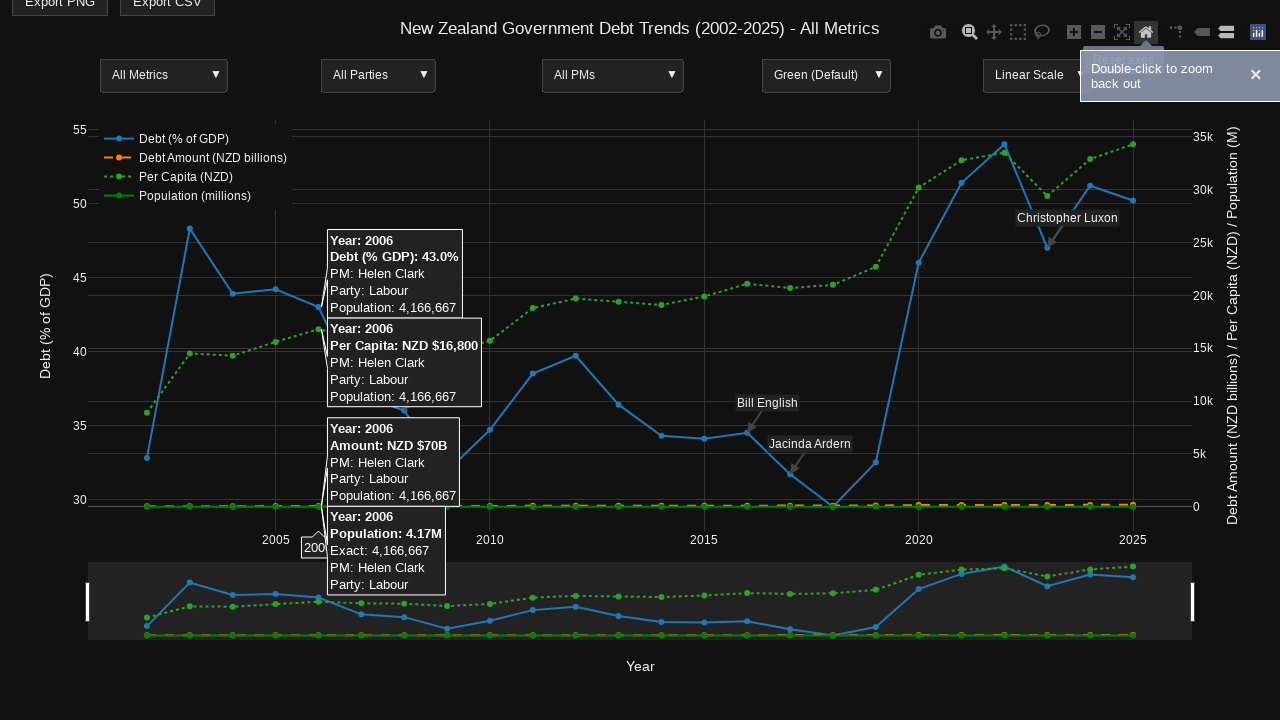

Pan button became visible
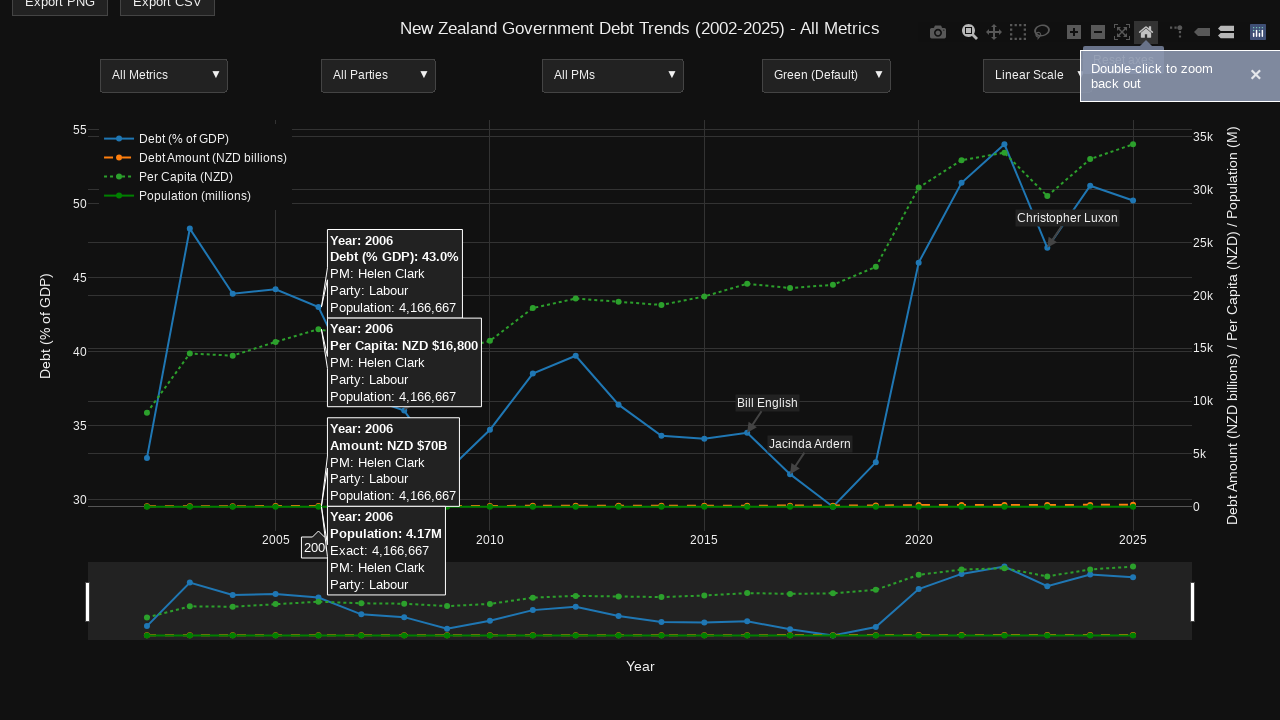

Clicked pan button to activate pan mode at (994, 32) on .modebar-btn[data-attr="dragmode"][data-val="pan"]
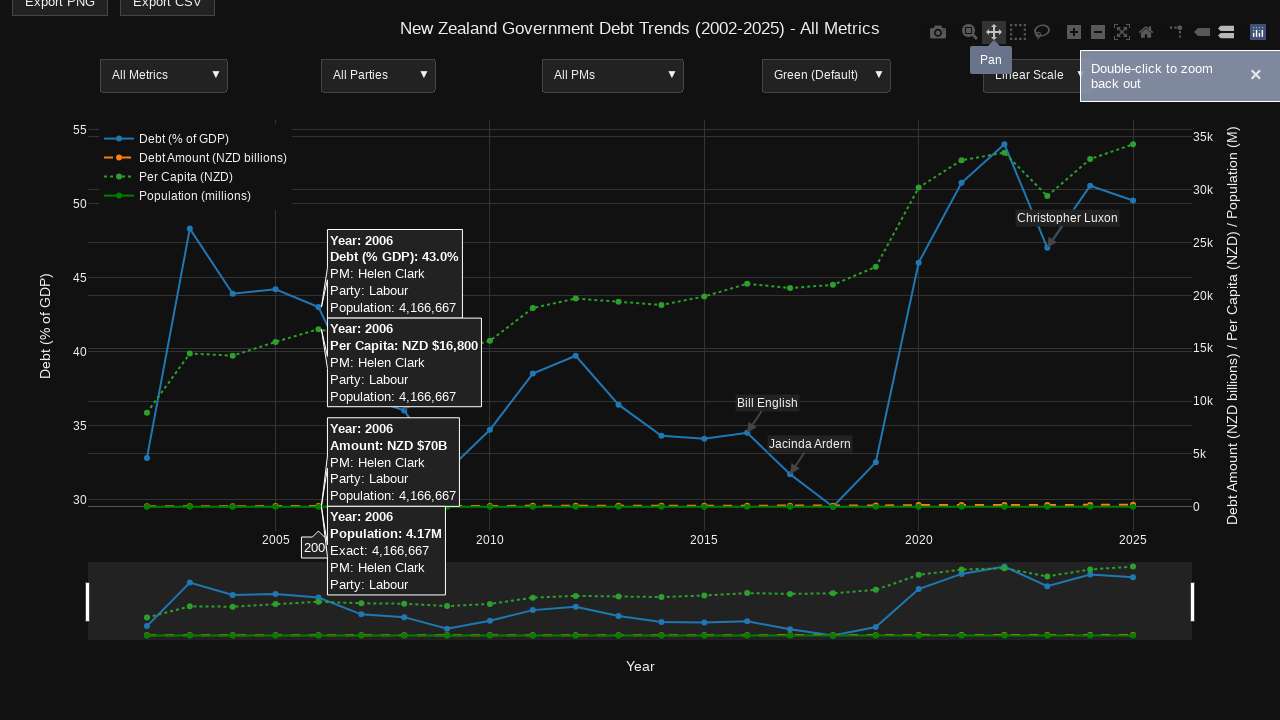

Plot container remained visible after pan mode activation
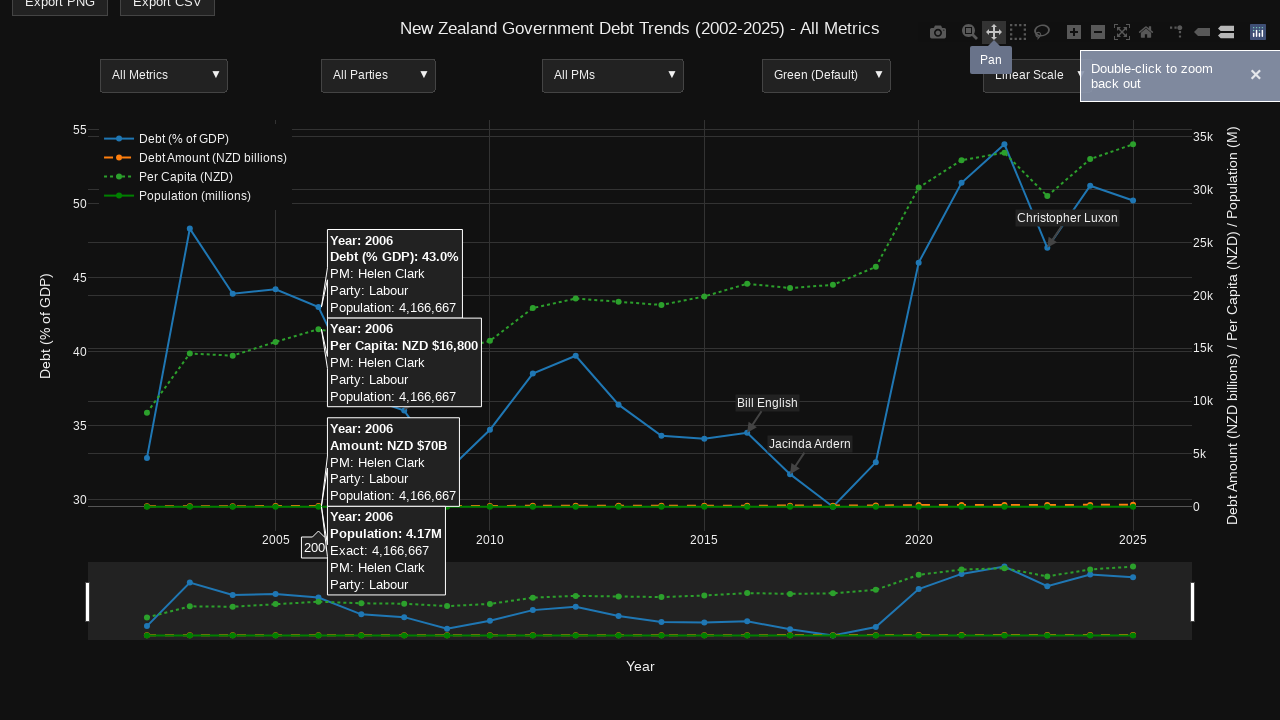

Drag layer became visible, confirming plot is interactive
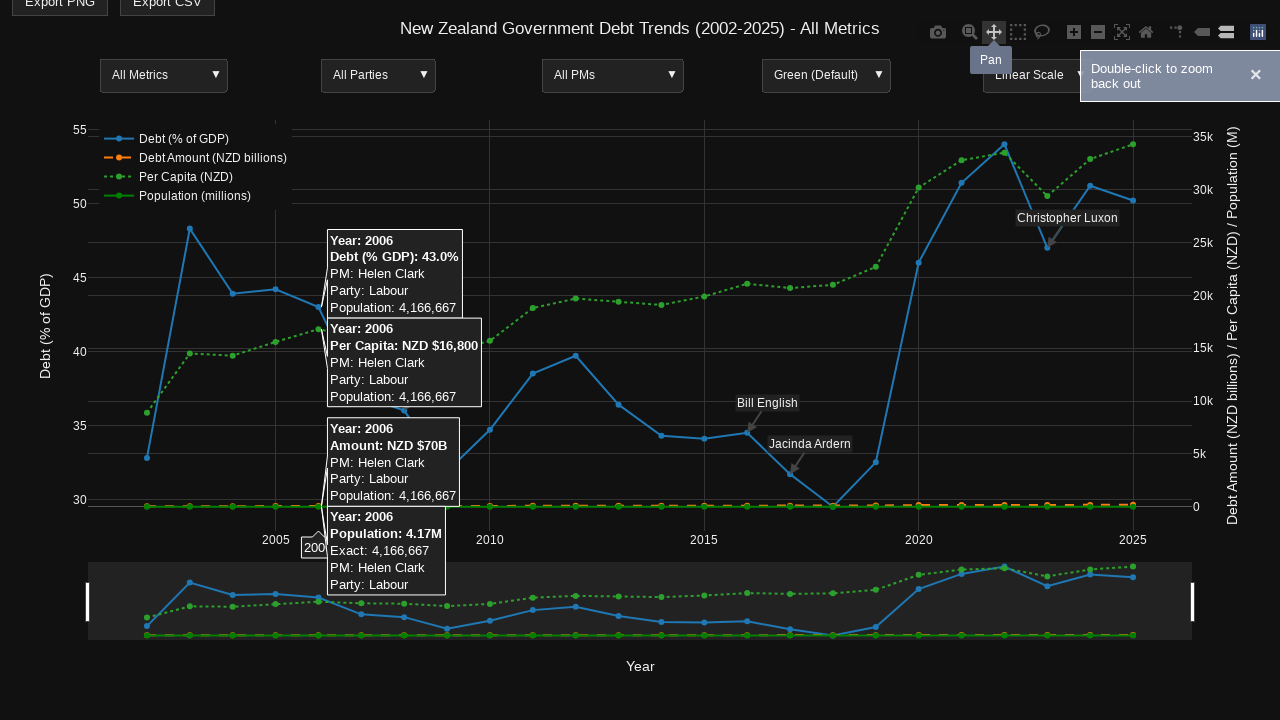

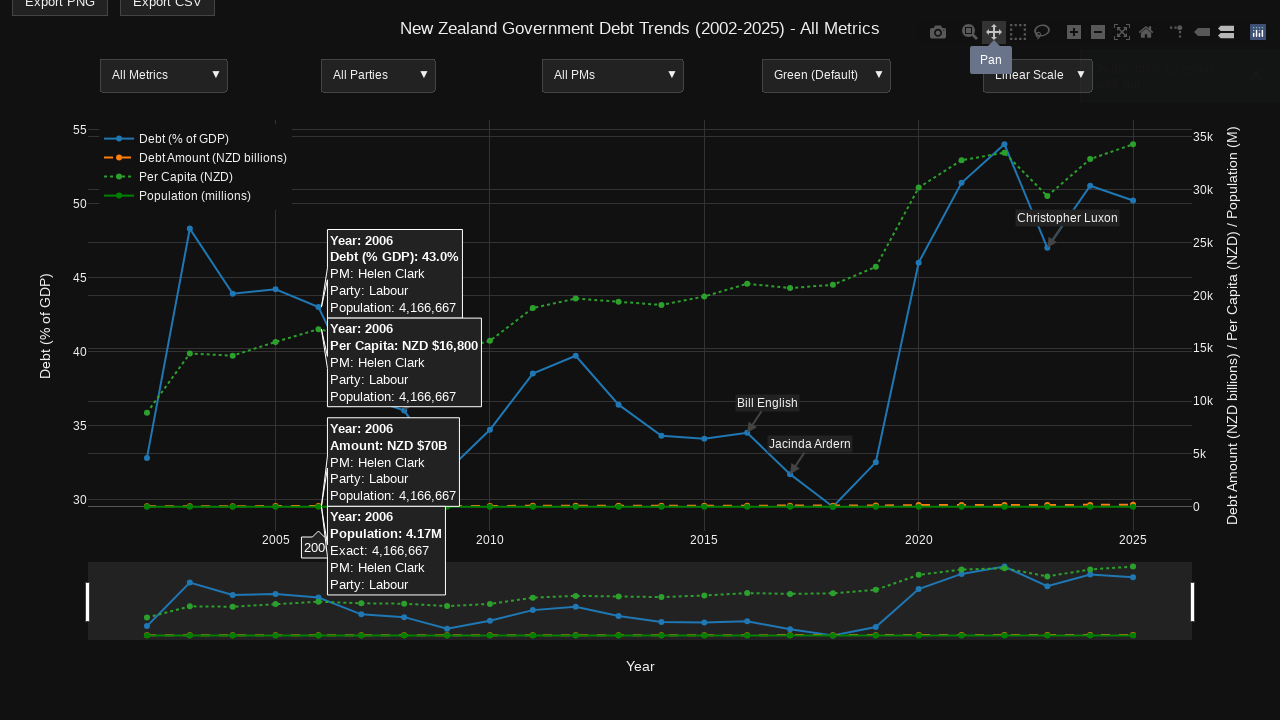